Tests navigation to the Random calculator page by clicking the link

Starting URL: https://bonigarcia.dev/selenium-webdriver-java/

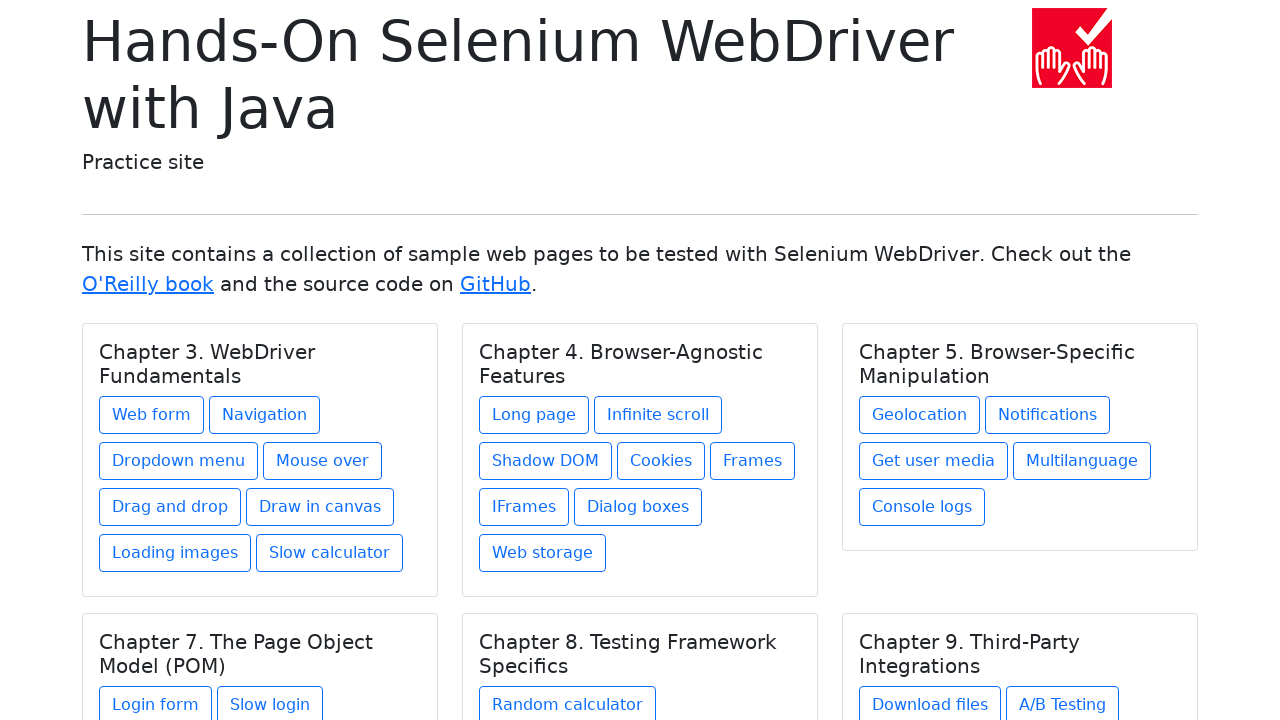

Clicked on the Random calculator link in Chapter 8 section at (568, 701) on xpath=//div[@class='card-body']/h5[text()='Chapter 8. Testing Framework Specific
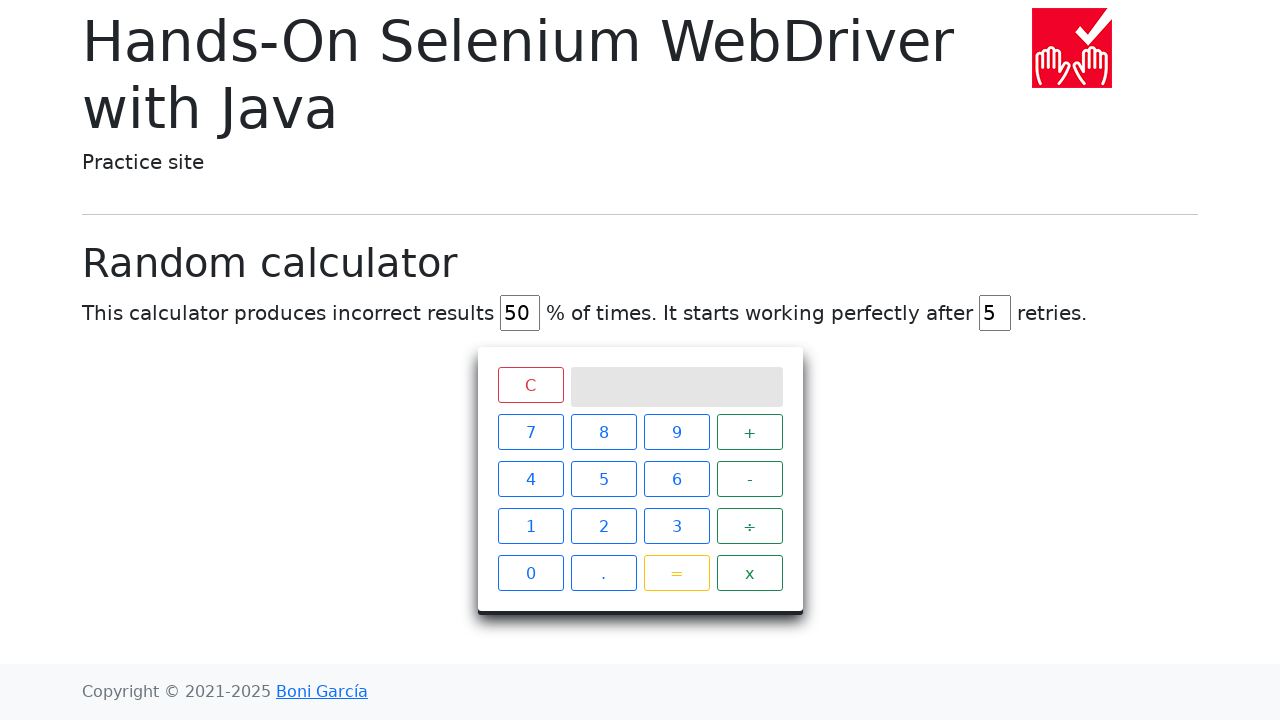

Random calculator page loaded and page title element appeared
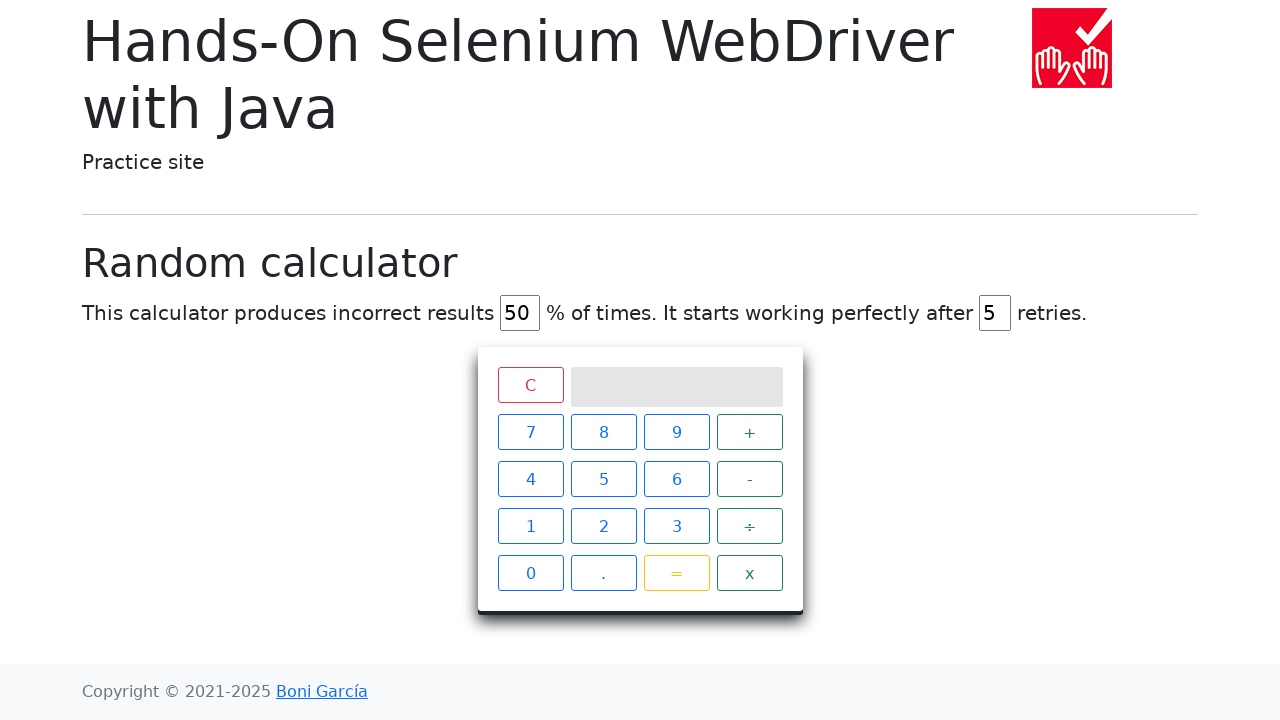

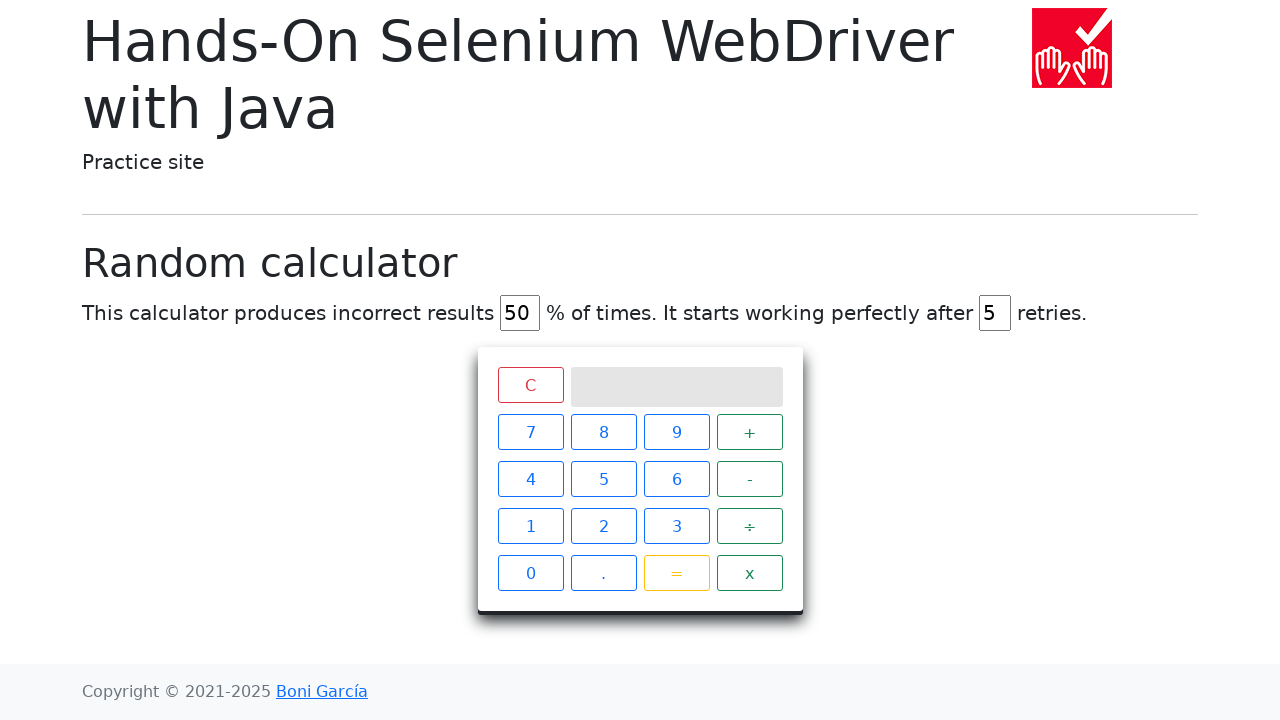